Tests that the text input field is cleared after adding a todo item.

Starting URL: https://demo.playwright.dev/todomvc

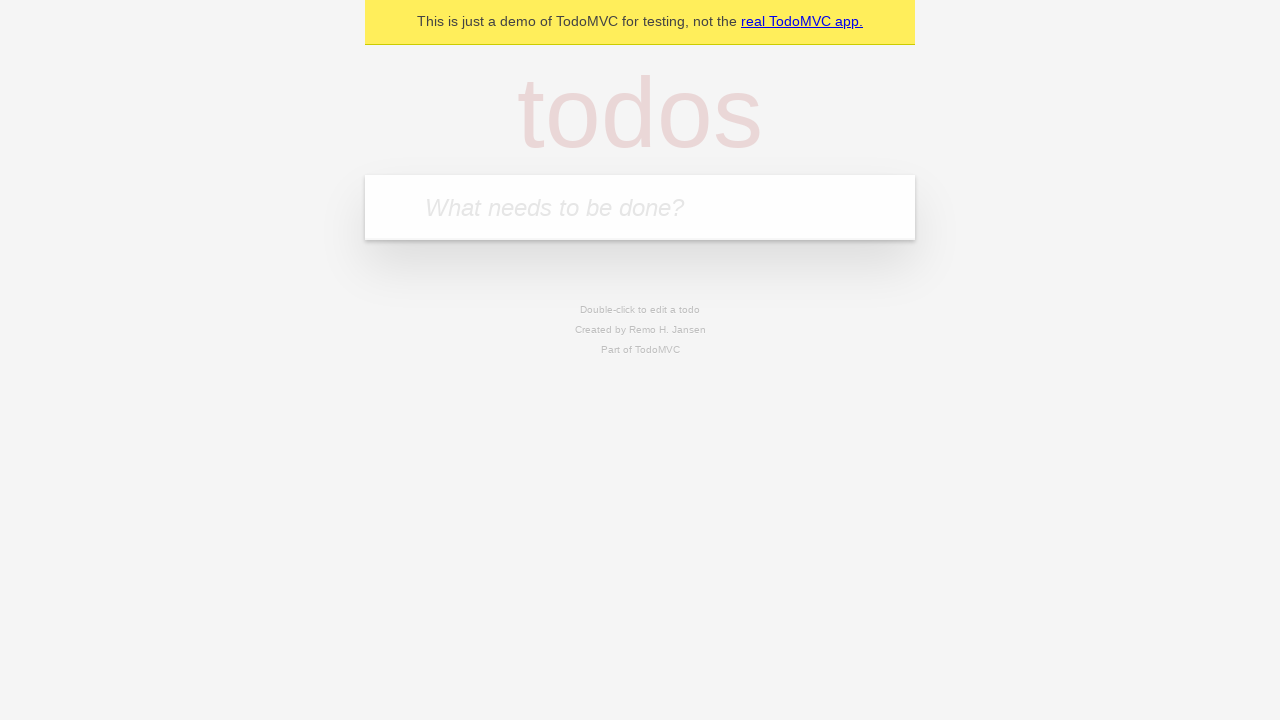

Located the 'What needs to be done?' input field
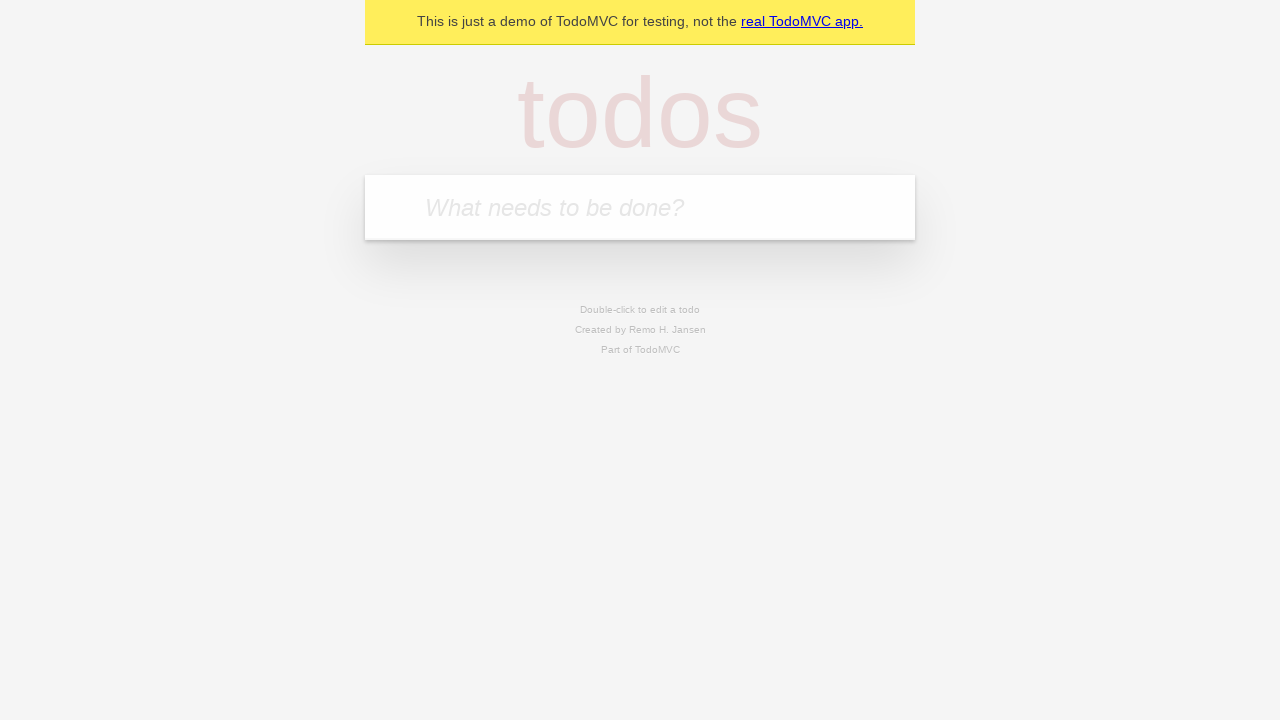

Filled the input field with 'buy some cheese' on internal:attr=[placeholder="What needs to be done?"i]
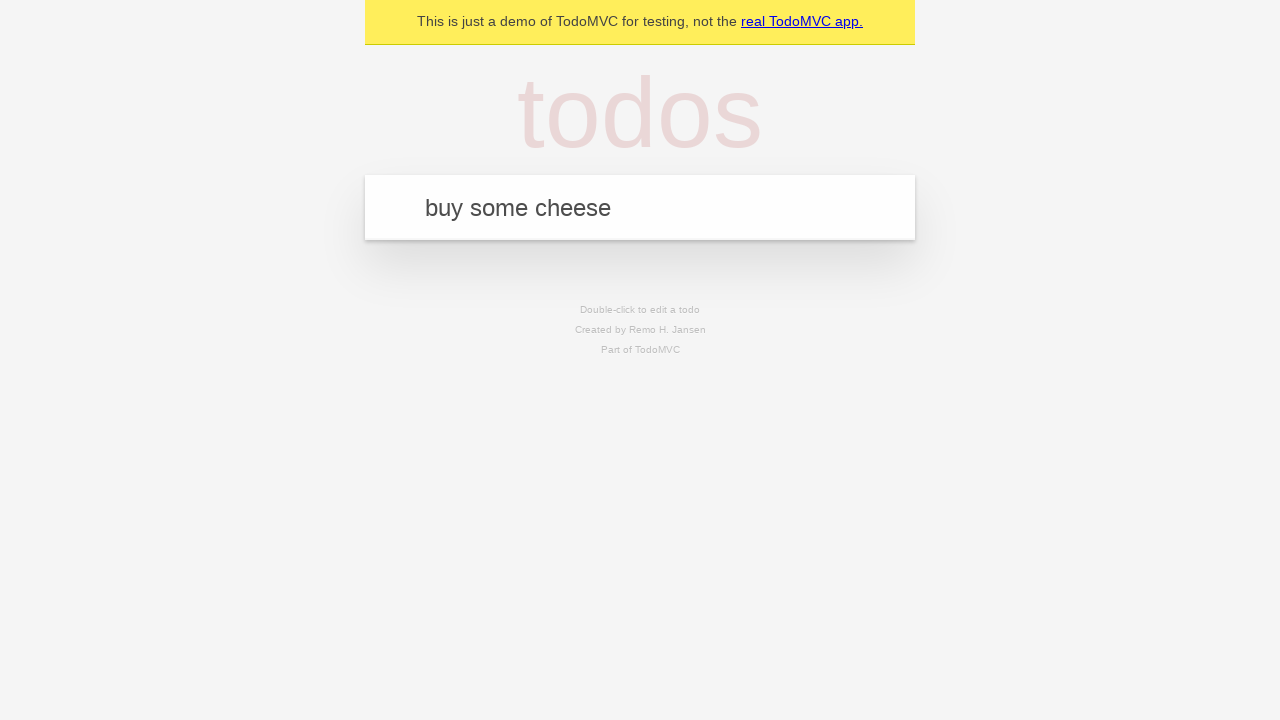

Pressed Enter to add the todo item on internal:attr=[placeholder="What needs to be done?"i]
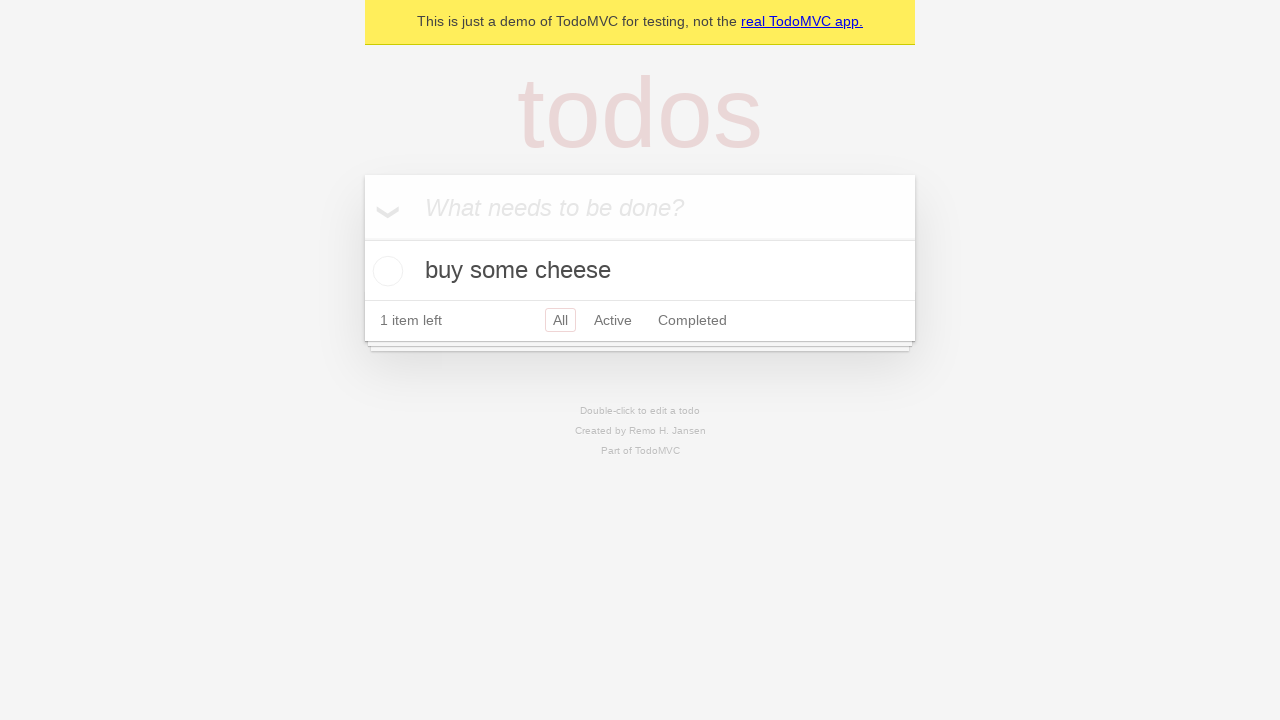

Verified that the text input field was cleared after adding the todo item
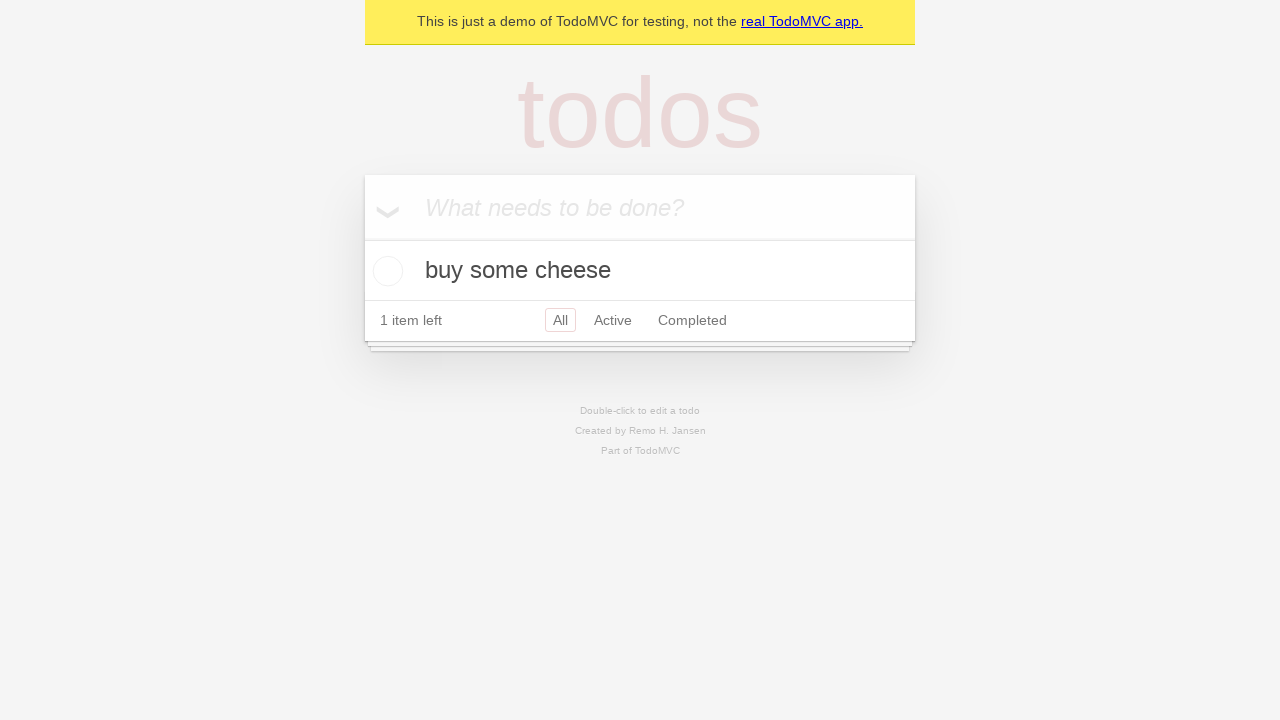

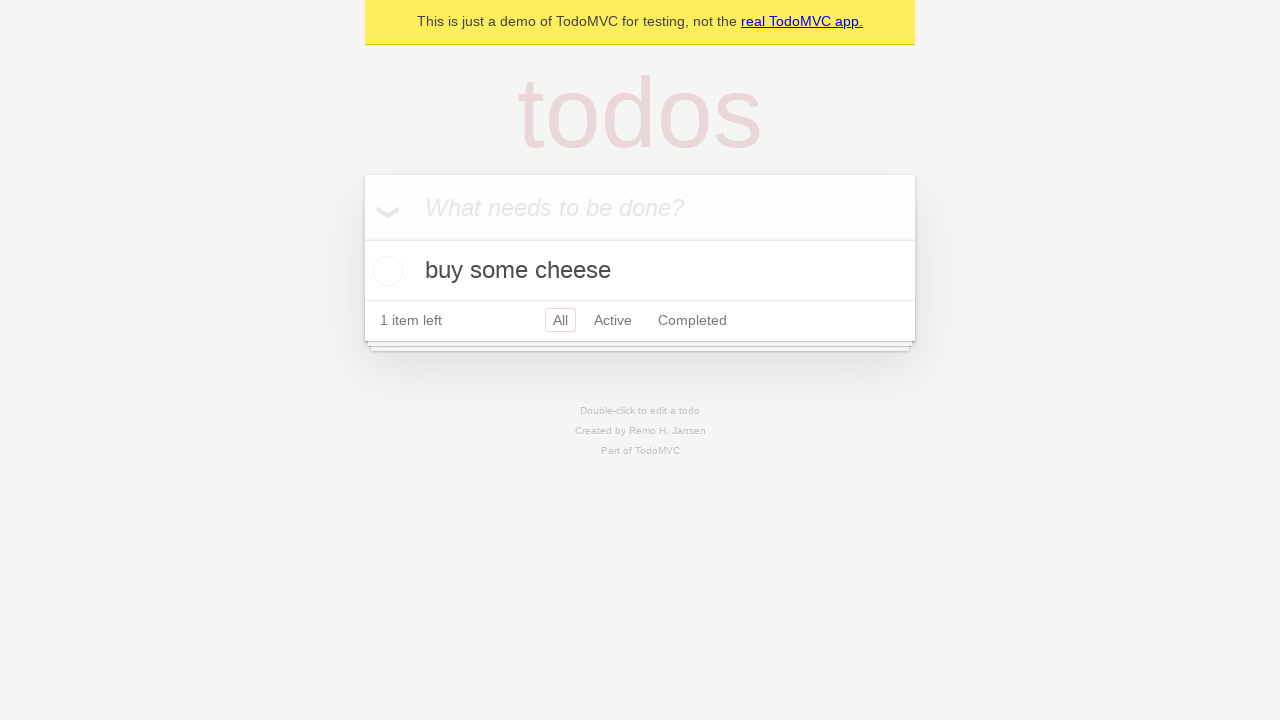